Tests that clicking the Due column header sorts the table in ascending order by verifying the due values are in sorted order

Starting URL: http://the-internet.herokuapp.com/tables

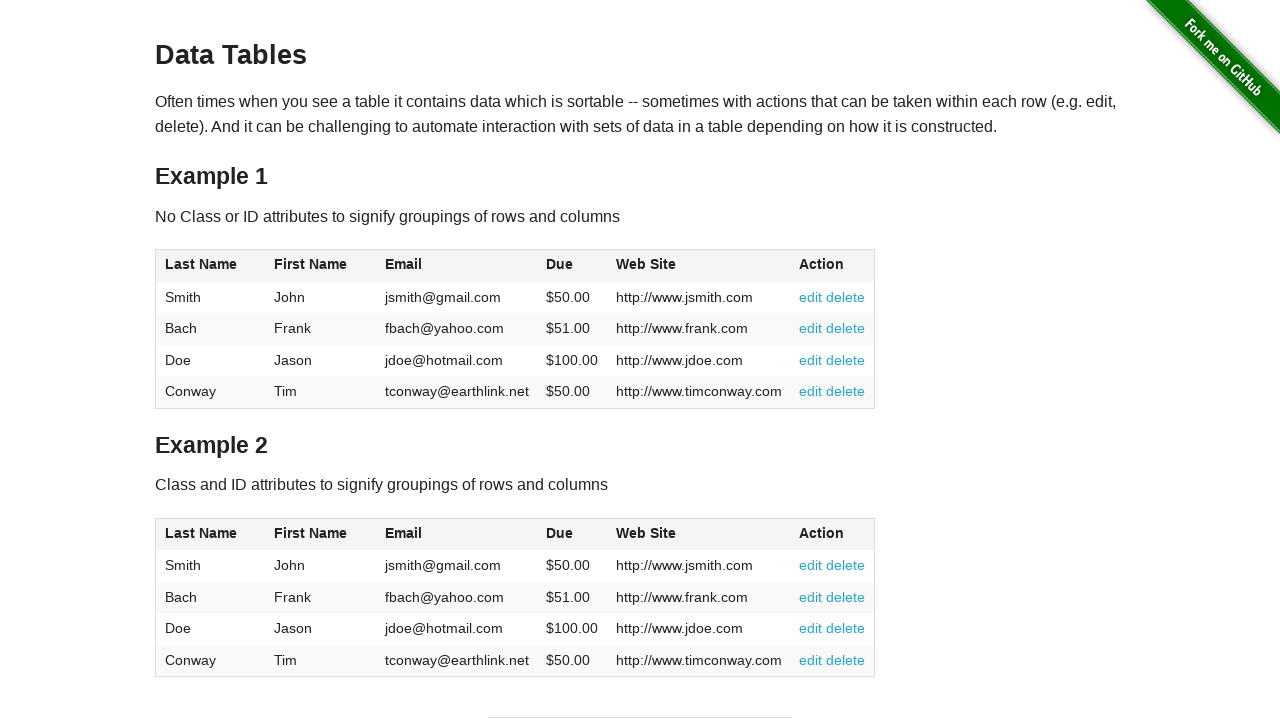

Clicked Due column header to sort ascending at (572, 266) on #table1 thead tr th:nth-of-type(4)
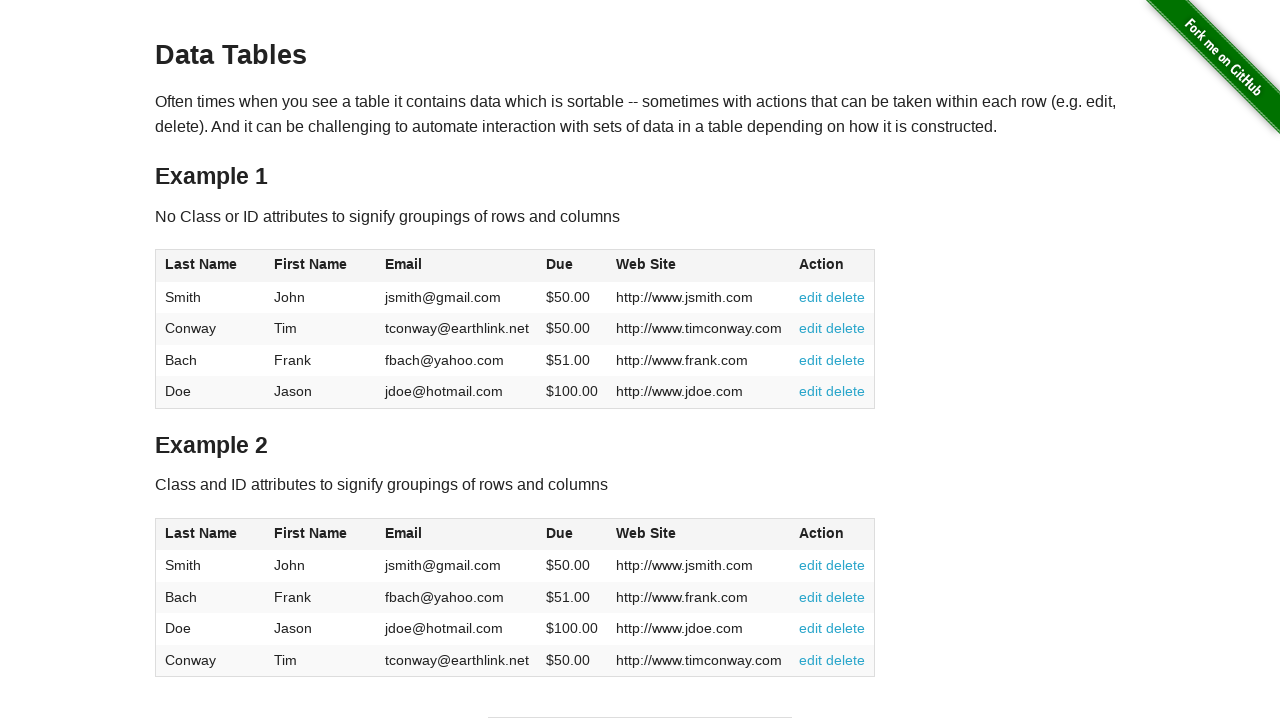

Table data loaded and Due column values are present
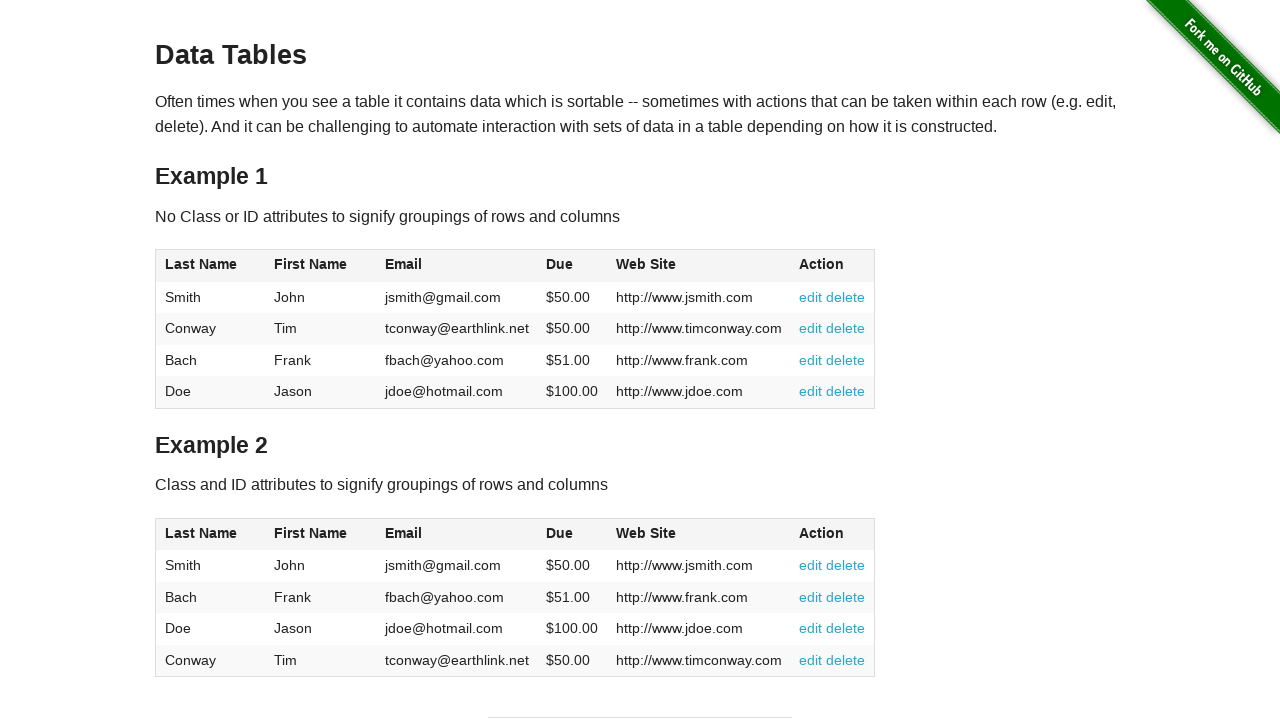

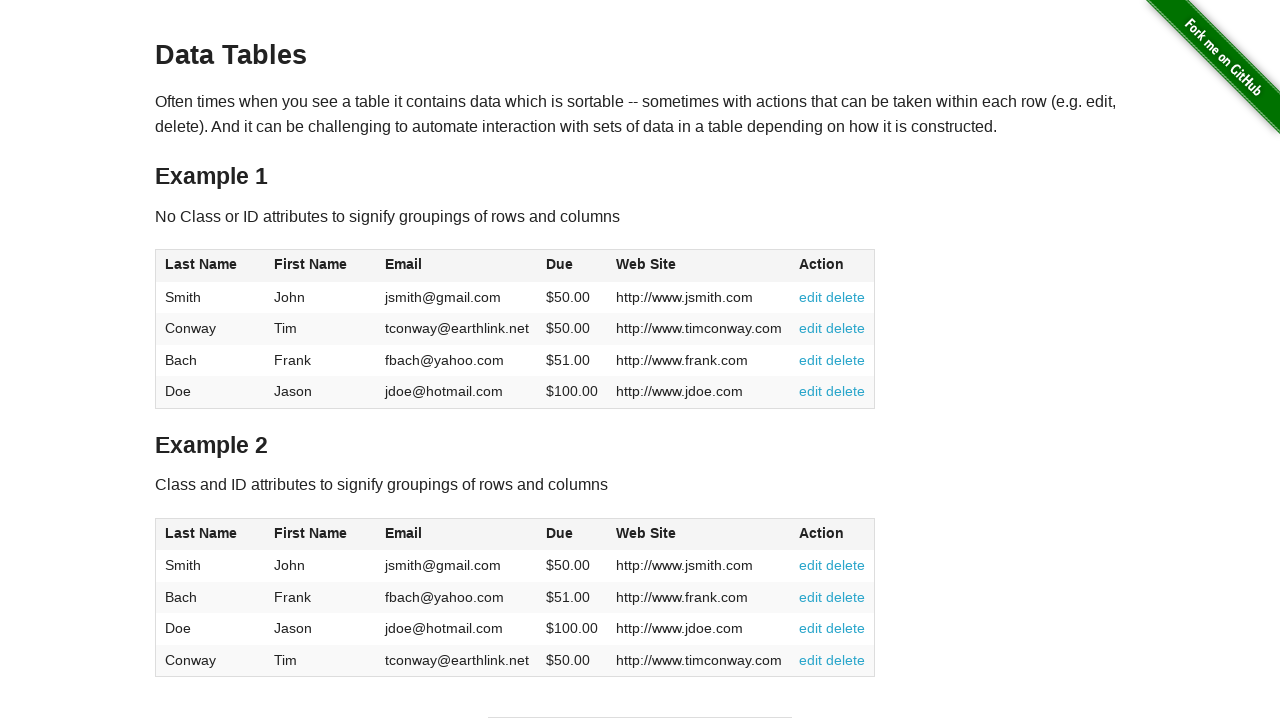